Navigates to the Sauce Demo website and sets up the browser window for viewing the login page

Starting URL: https://www.saucedemo.com/

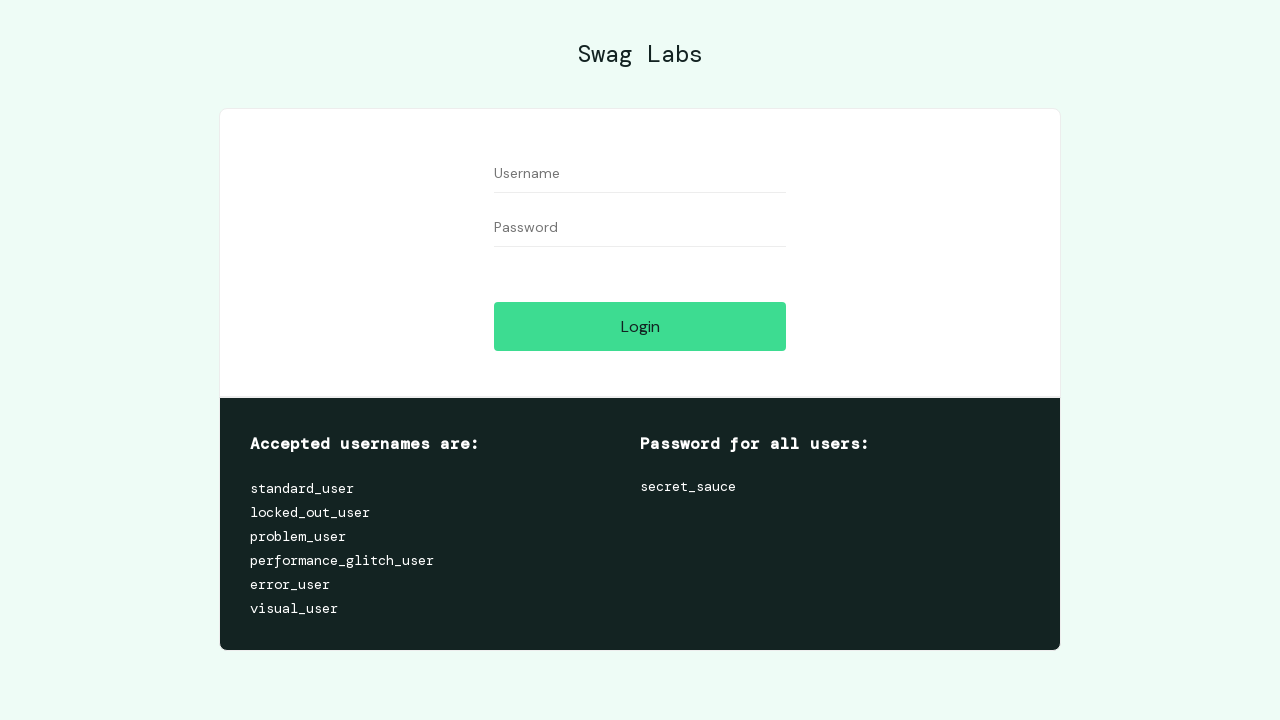

Navigated to Sauce Demo website
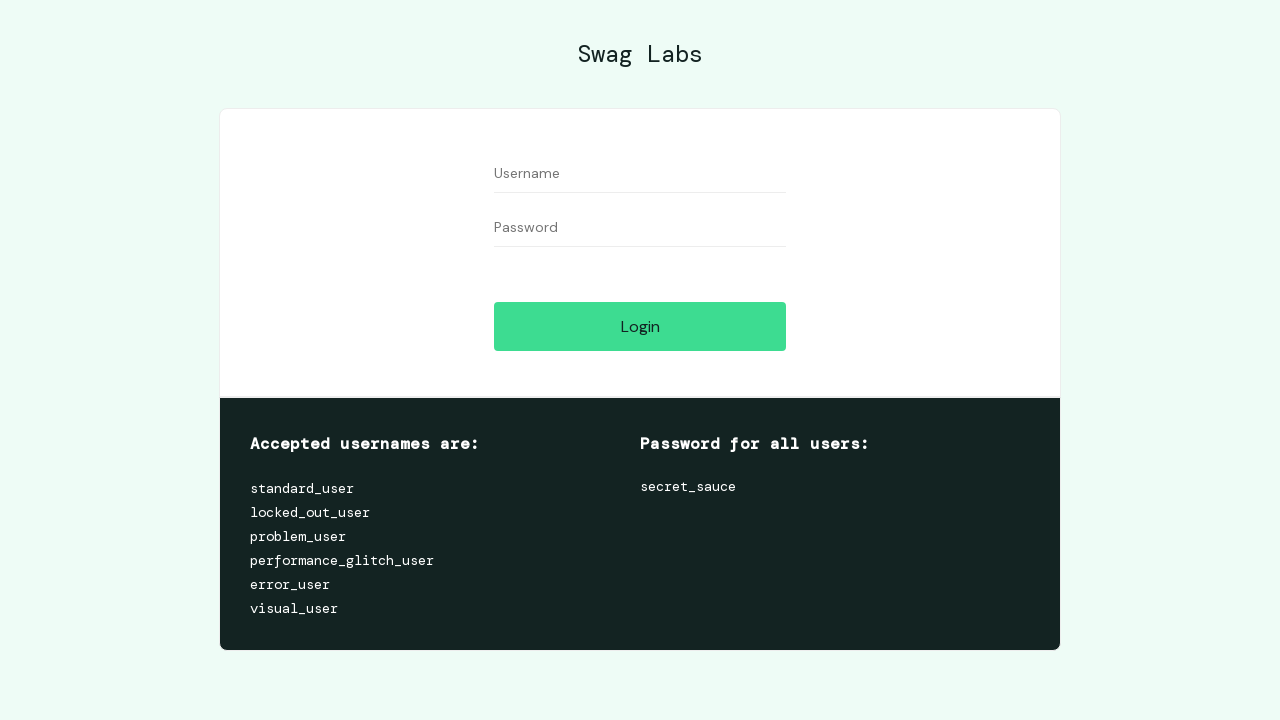

Set viewport size to 1920x1080
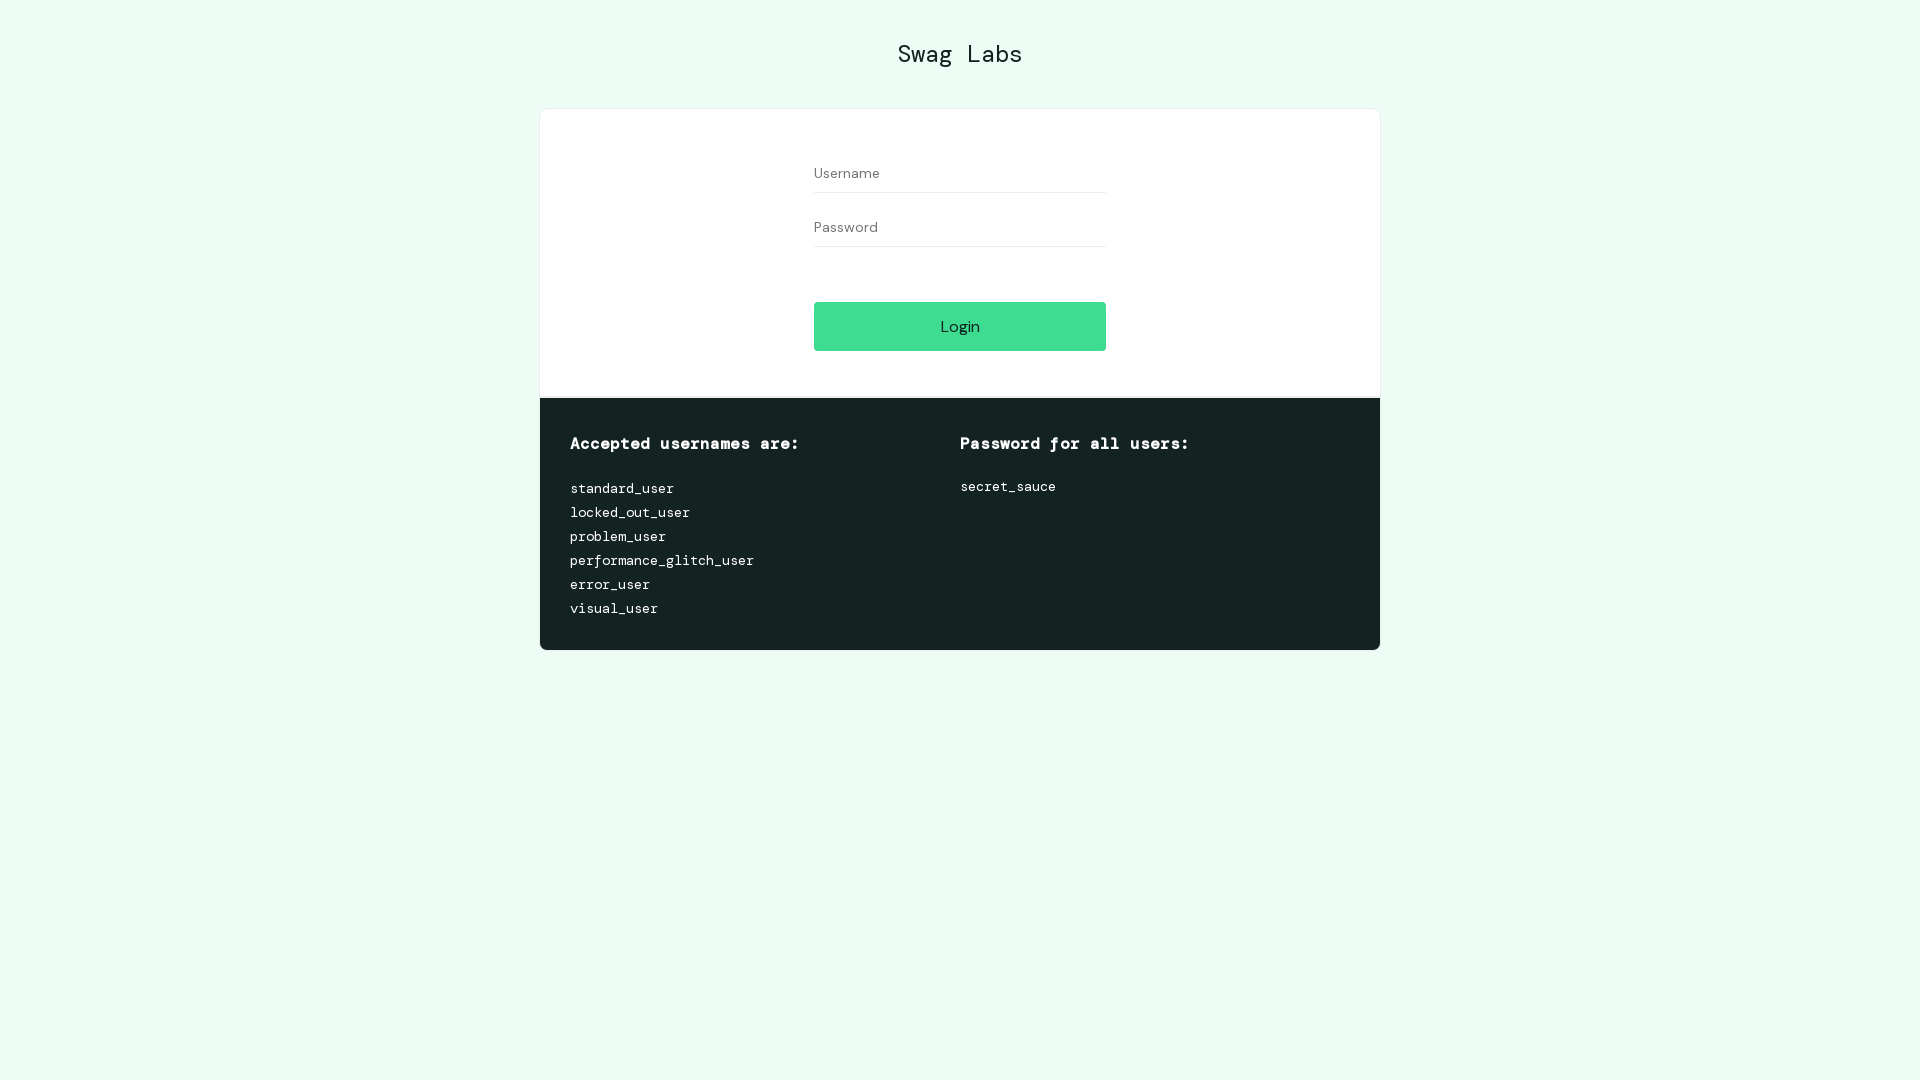

Page fully loaded (DOM content ready)
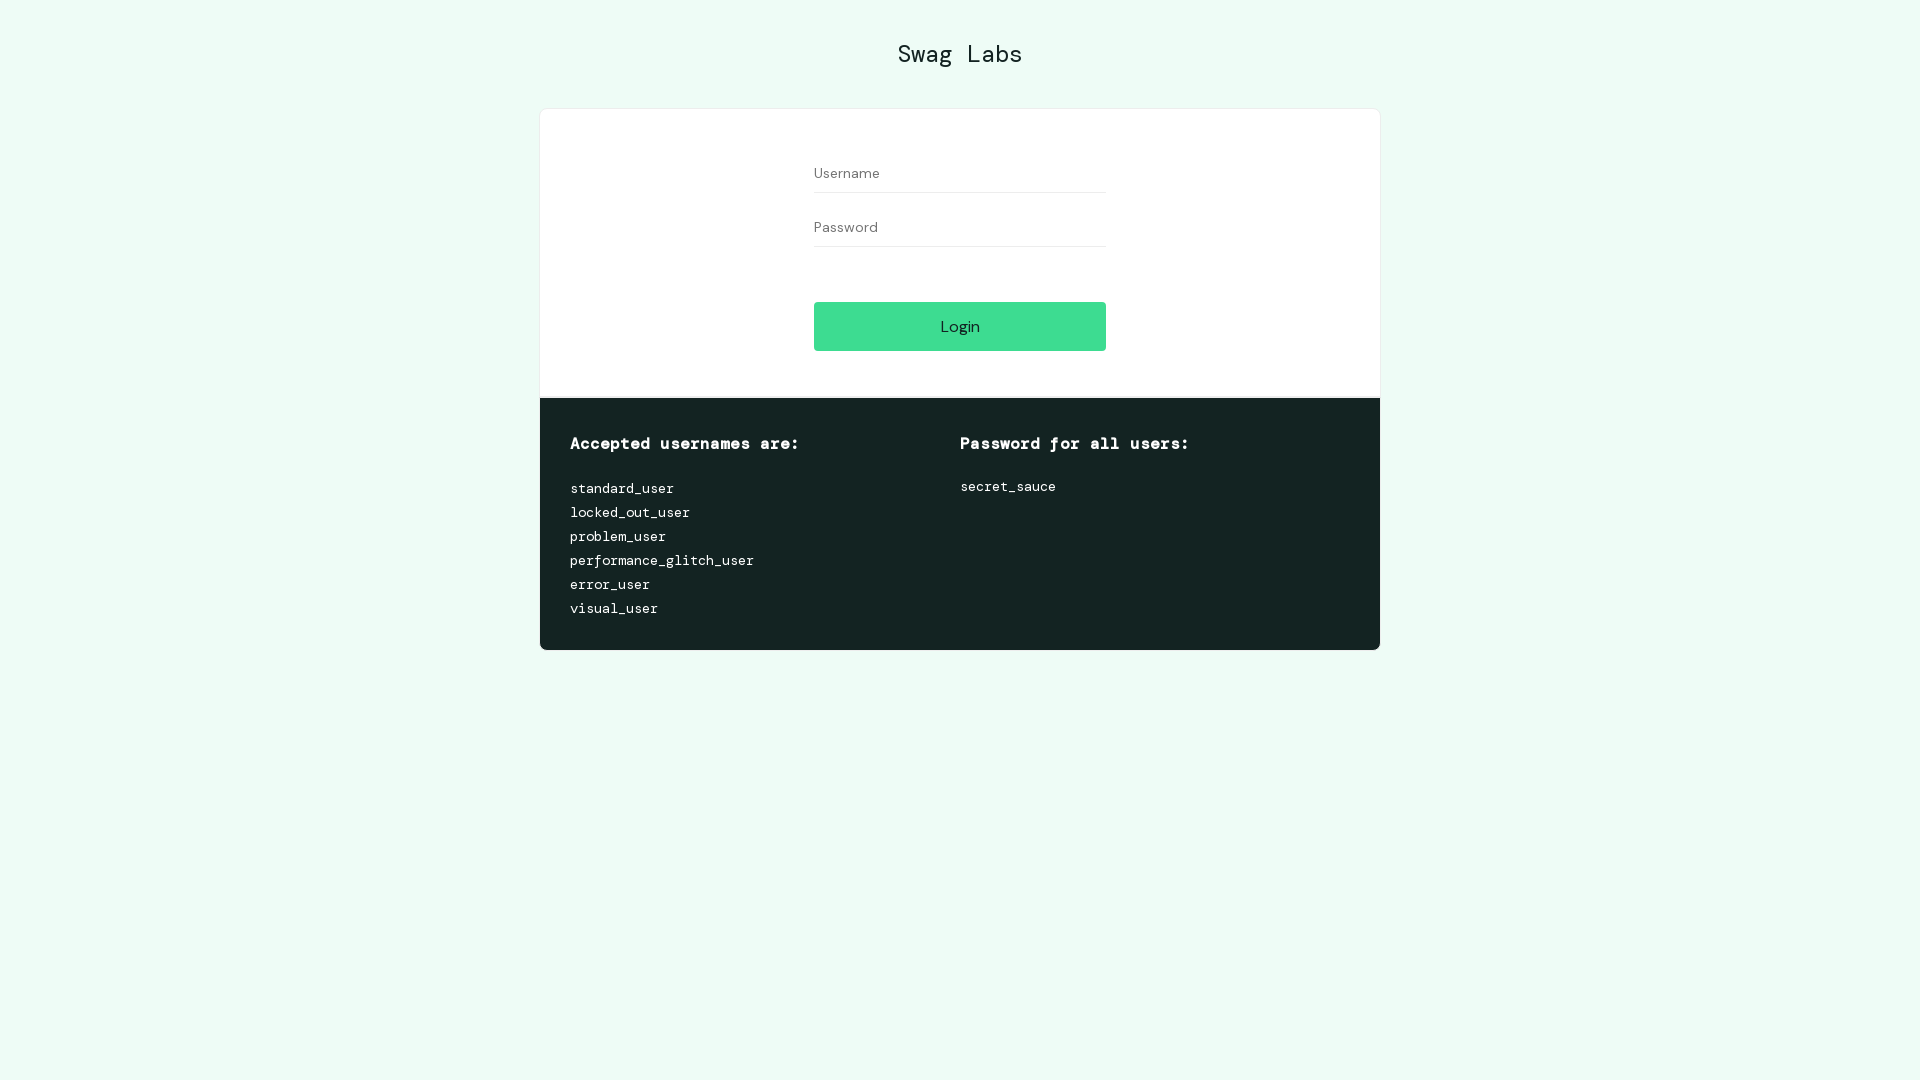

Login button element is visible on the page
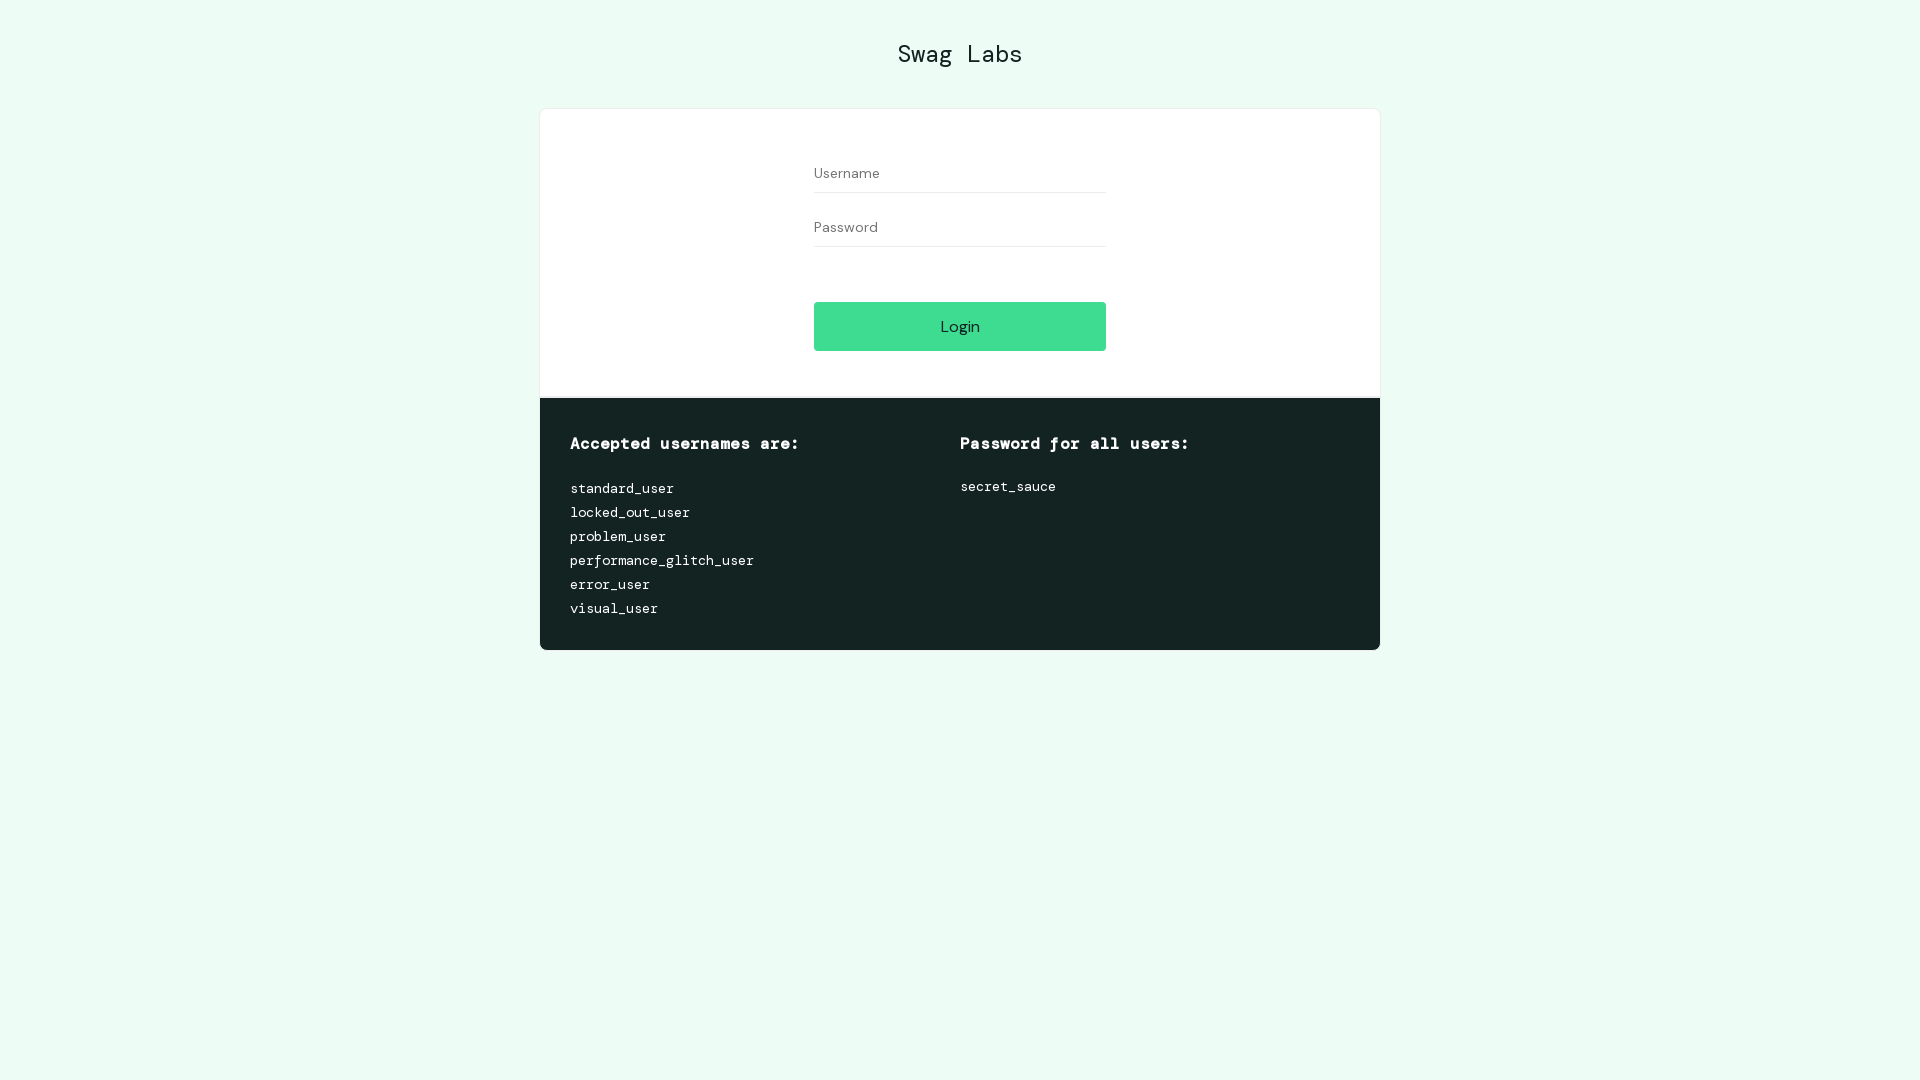

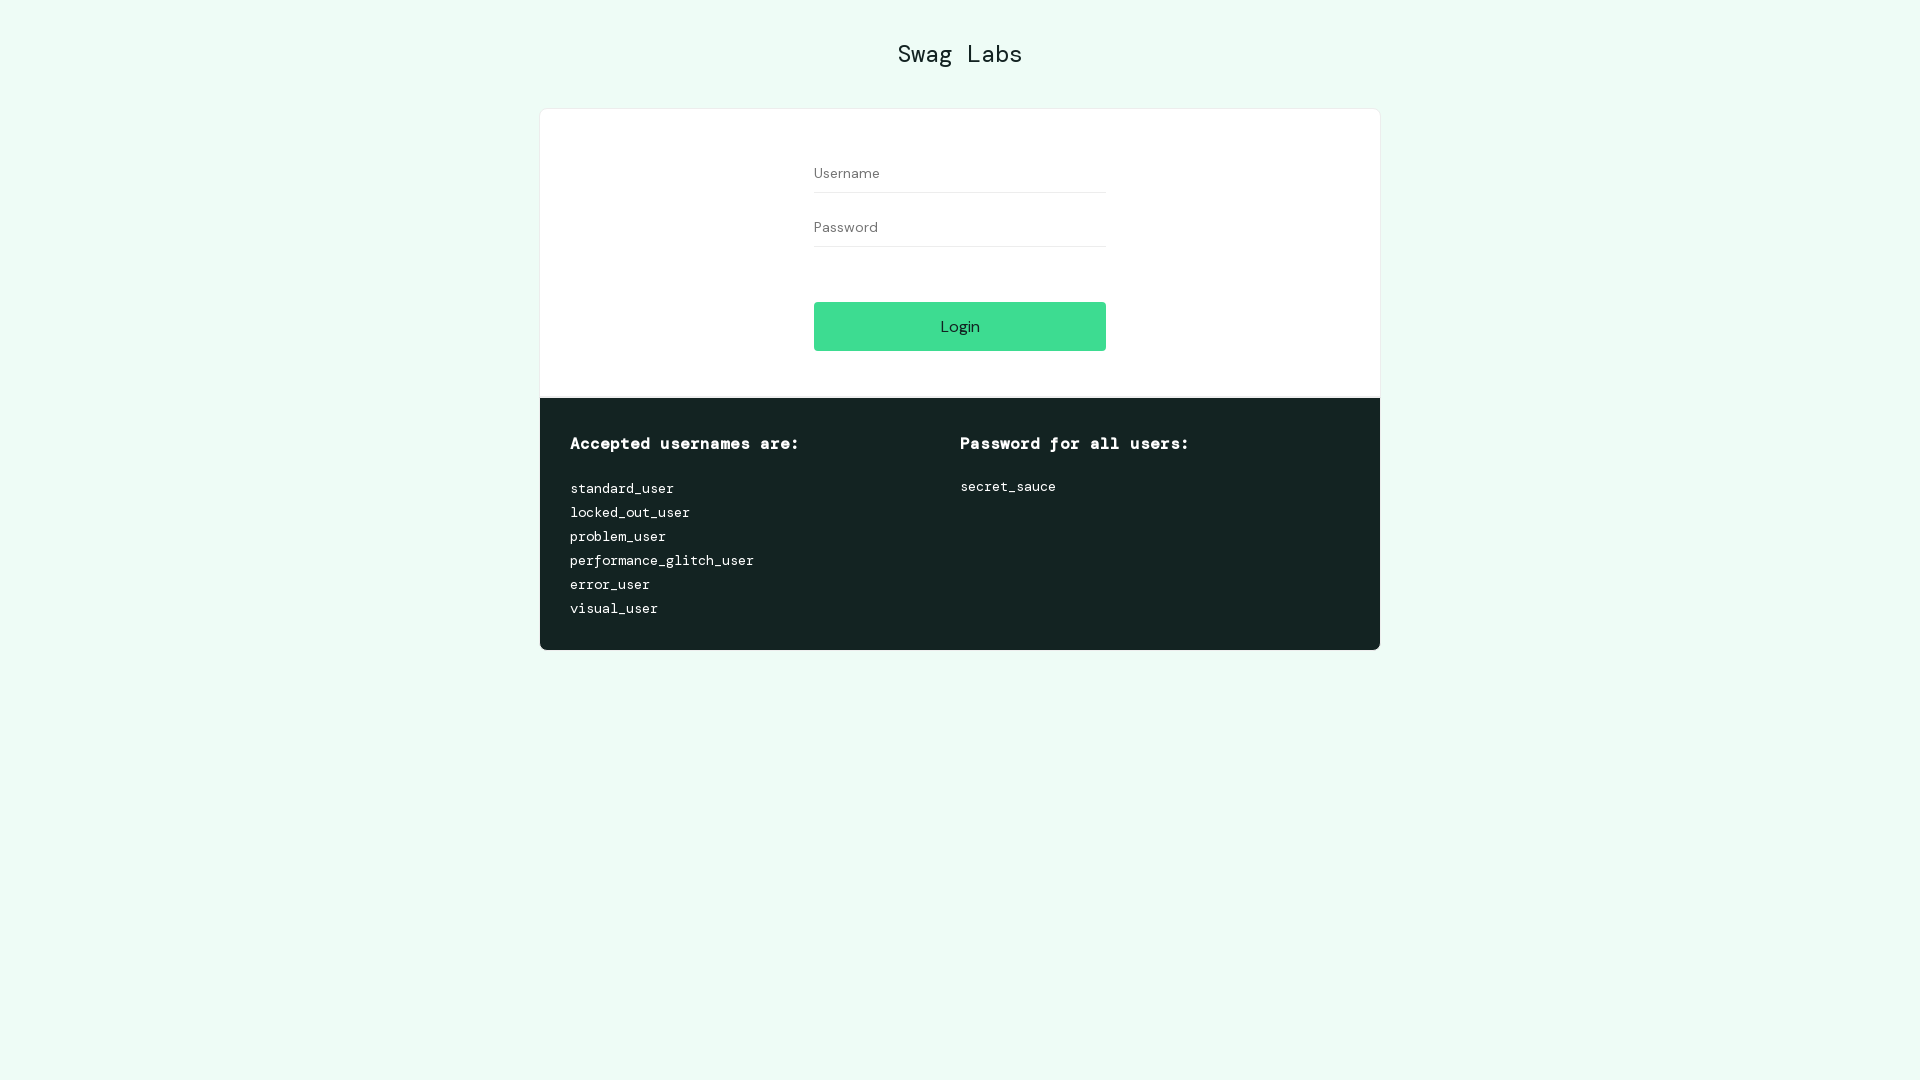